Navigates to The Testing Academy website and performs page scrolling using keyboard shortcuts

Starting URL: https://www.thetestingacademy.com/

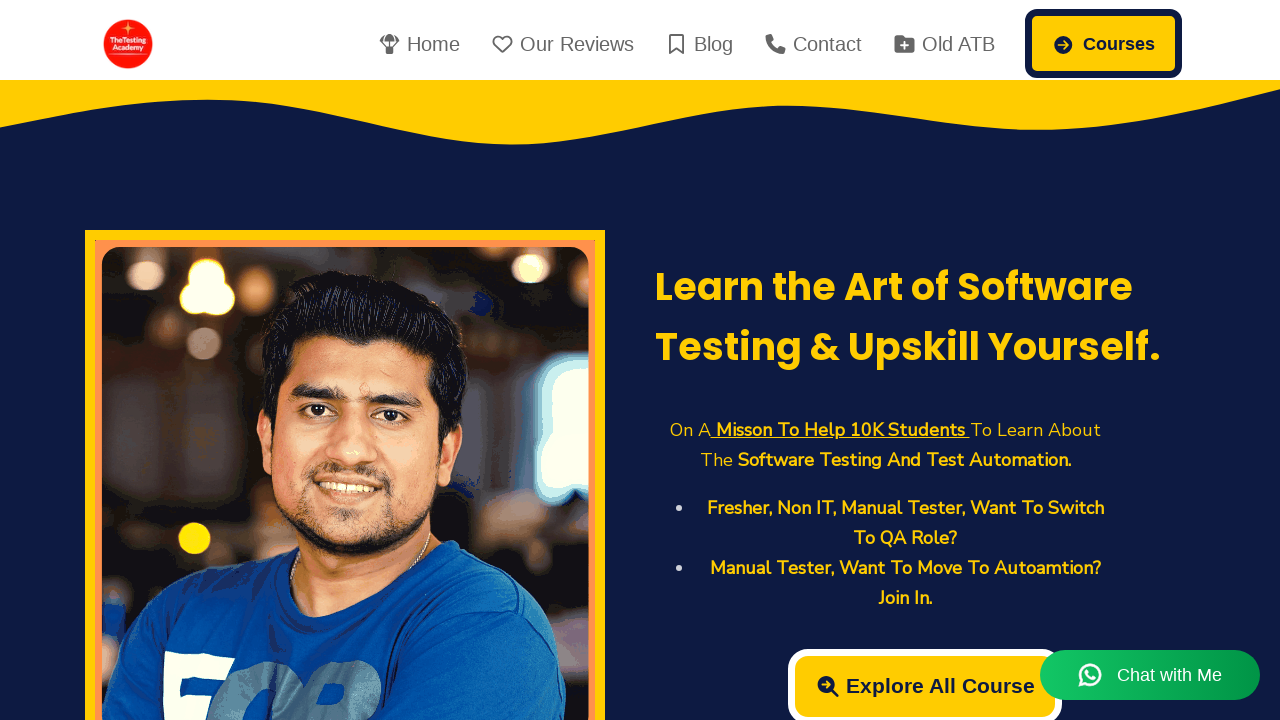

Pressed PageDown key to scroll down the page
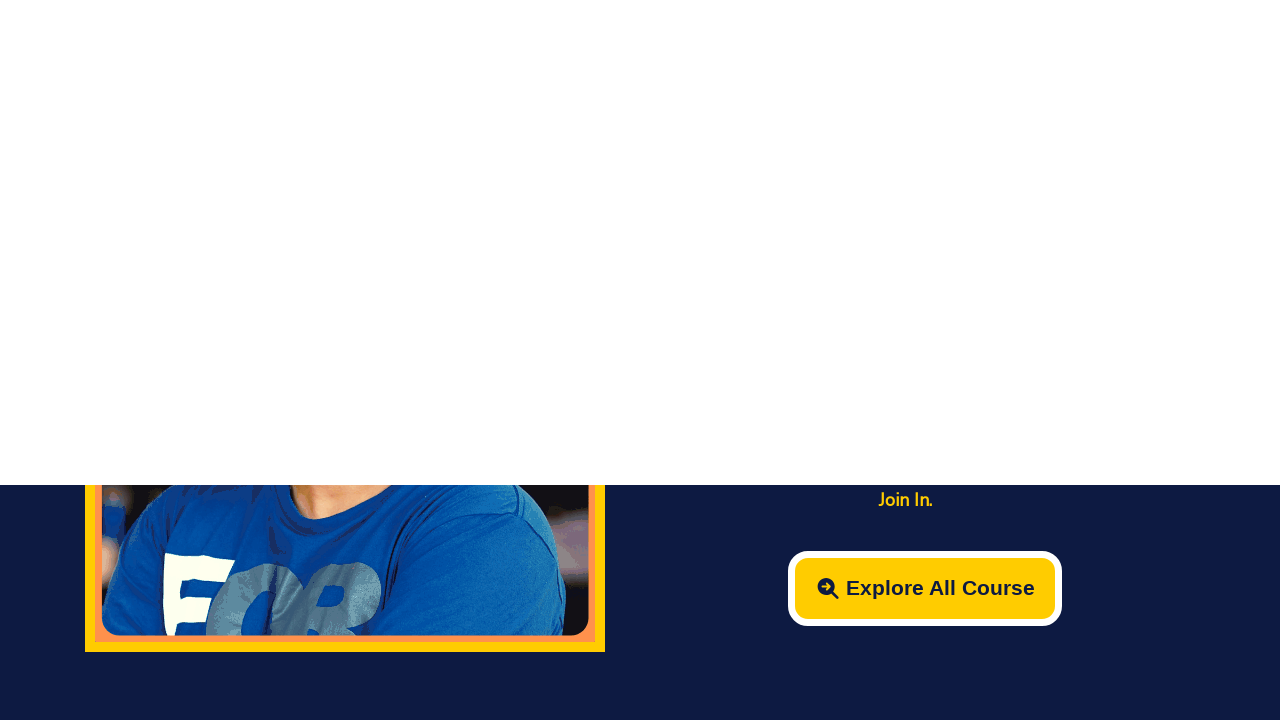

Pressed PageDown key to scroll down the page again
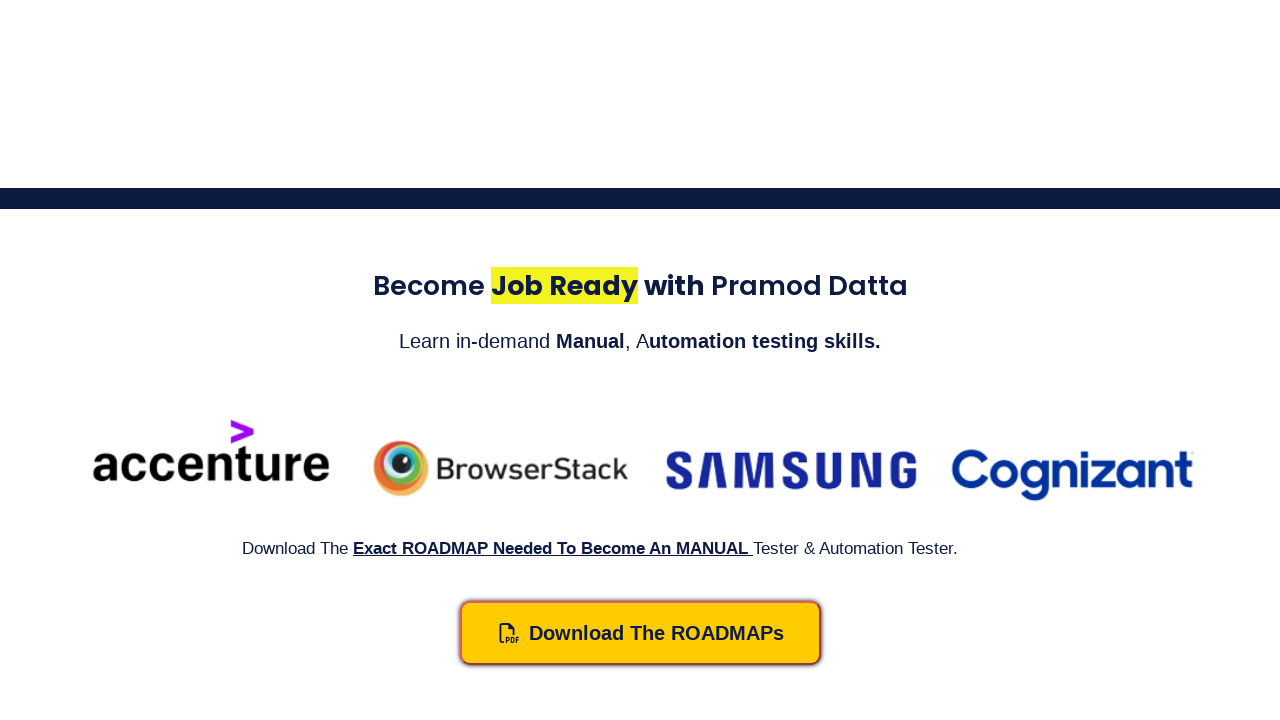

Waited 500ms for scrolling to complete
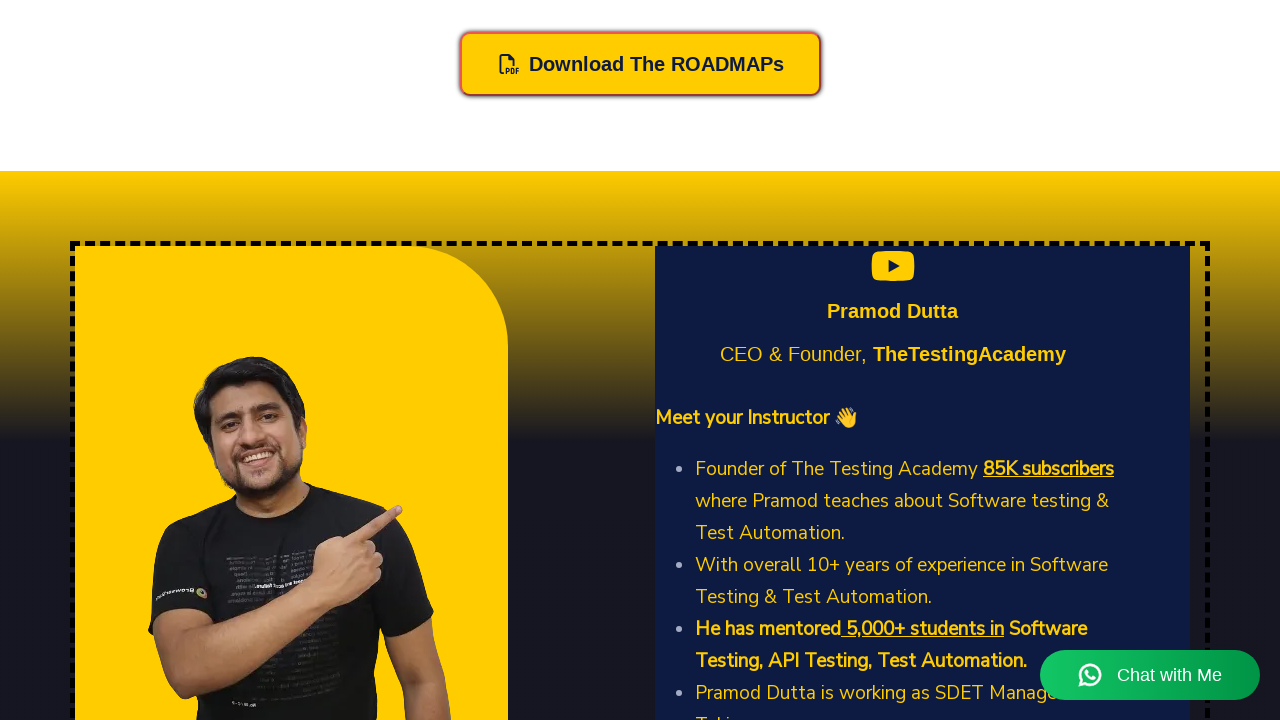

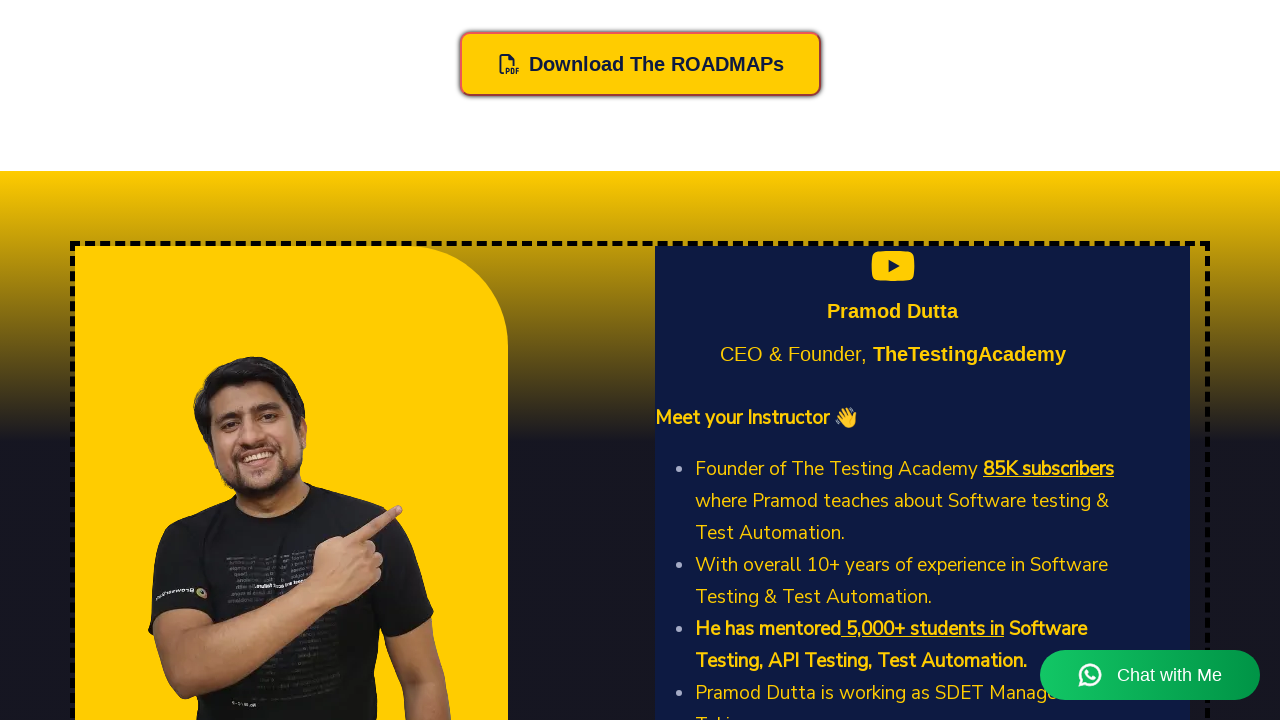